Tests zip code validation by entering less than 5 digits and verifying the error message

Starting URL: https://sharelane.com/cgi-bin/register.py

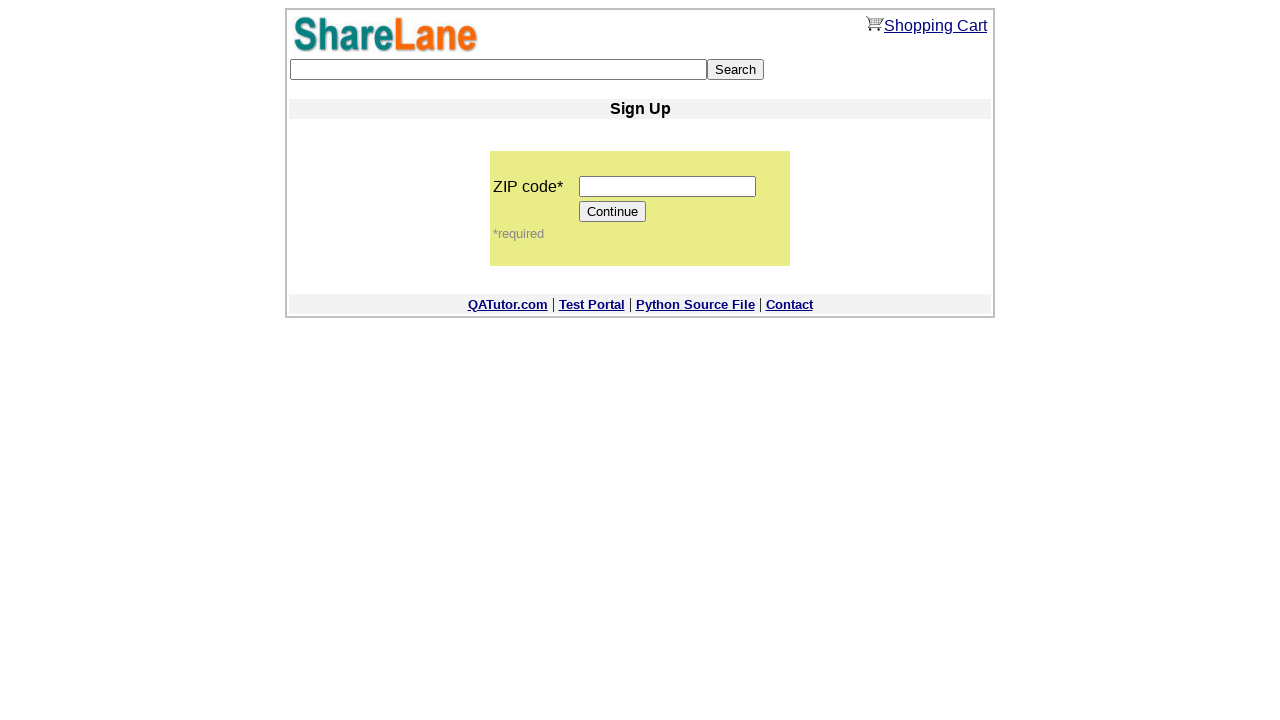

Filled zip code field with '123' (less than 5 digits) on input[name='zip_code']
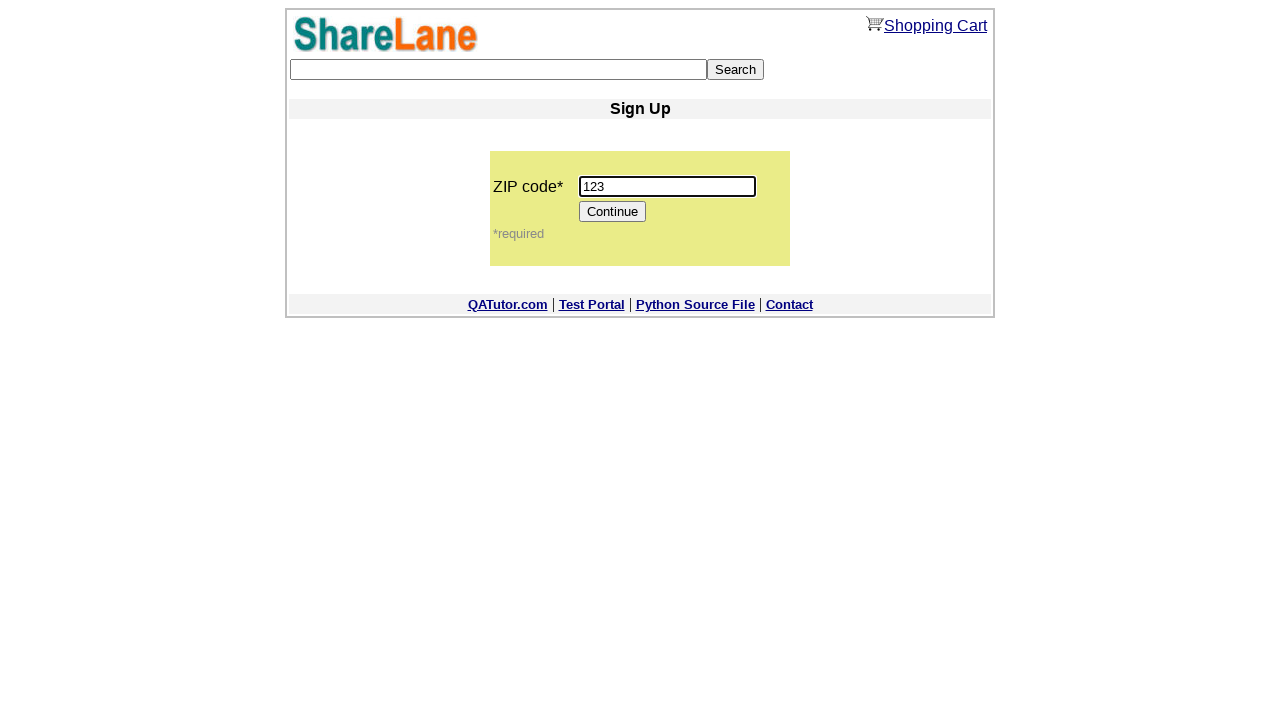

Clicked Continue button to submit invalid zip code at (613, 212) on input[value='Continue']
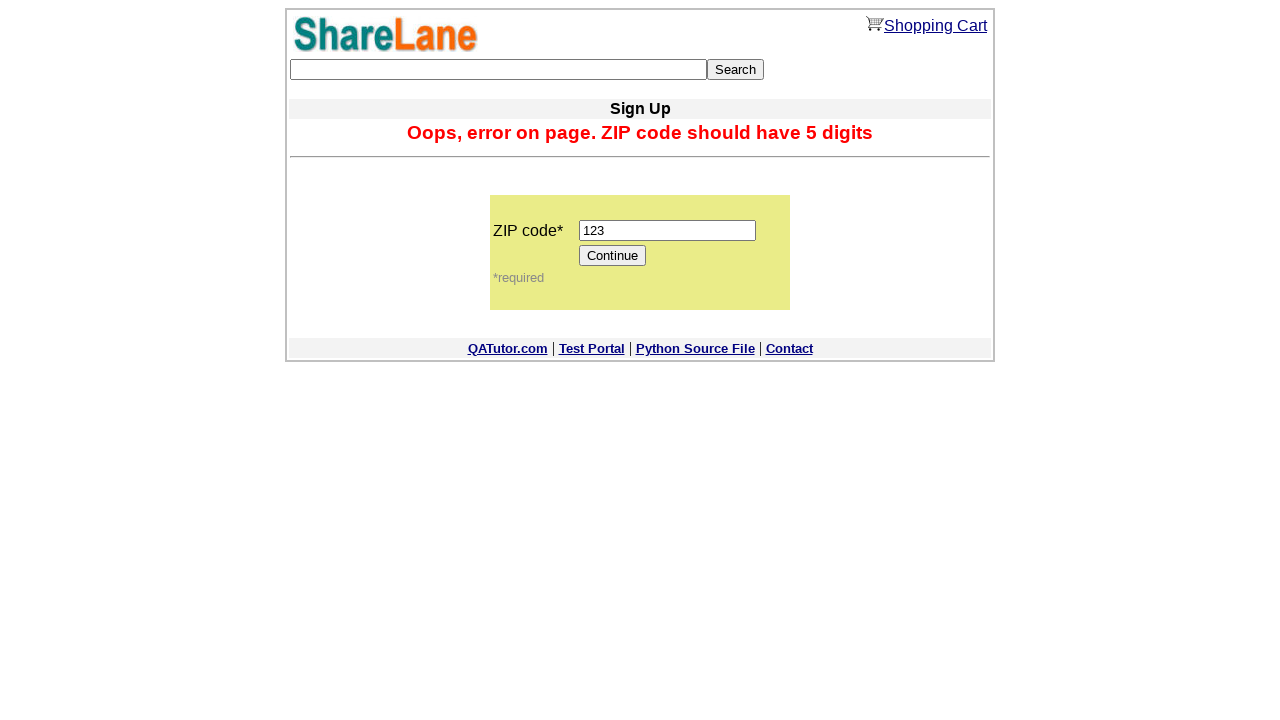

Error message appeared validating zip code requirement
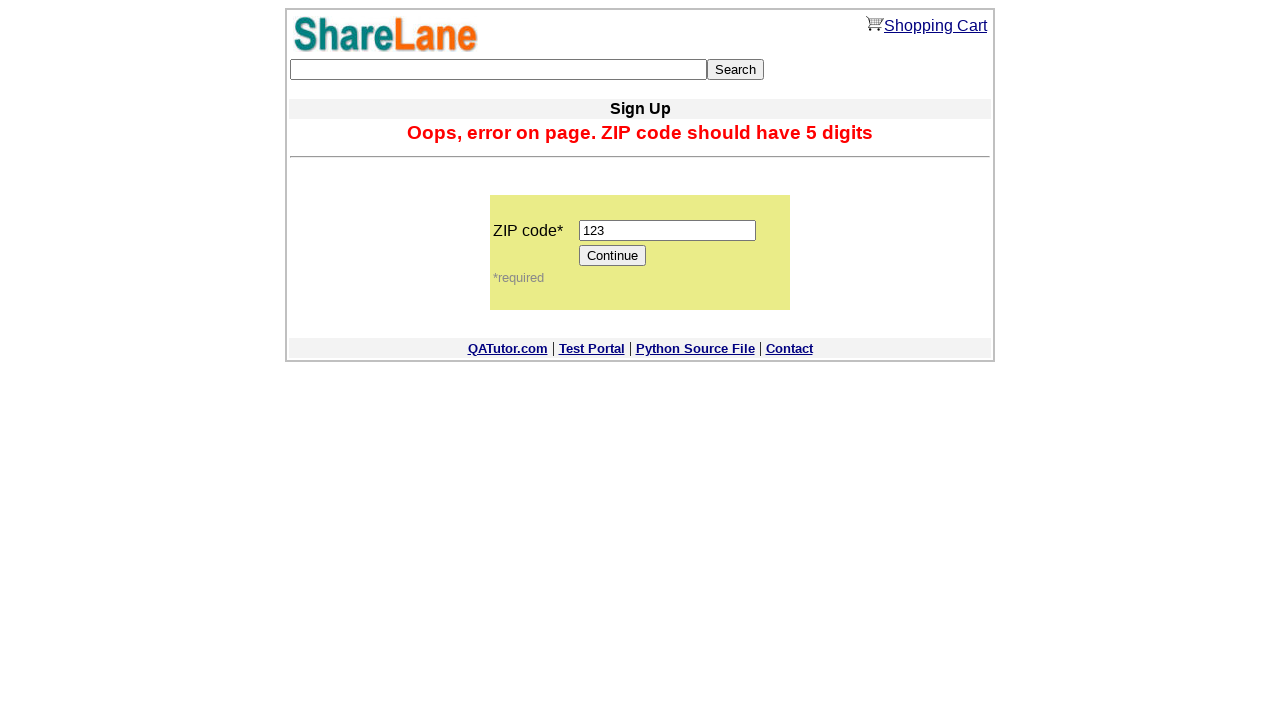

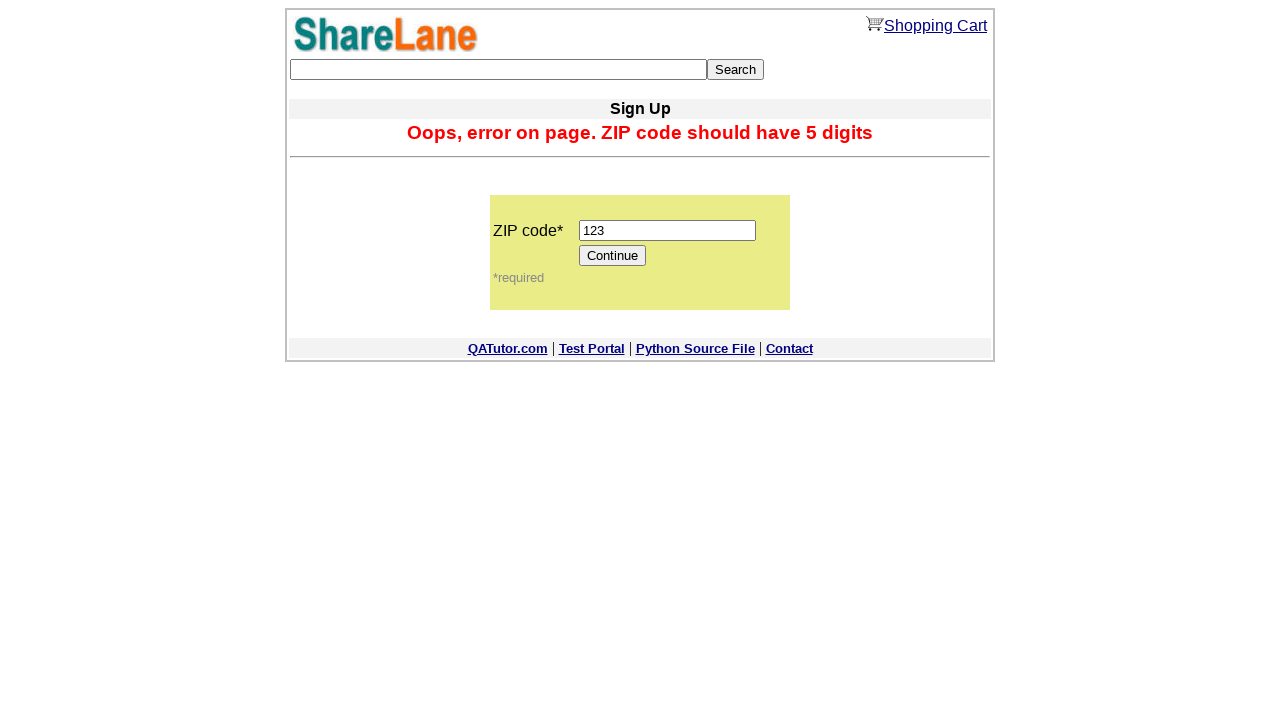